Tests that the toggle all checkbox state updates when individual items are completed or cleared

Starting URL: https://demo.playwright.dev/todomvc

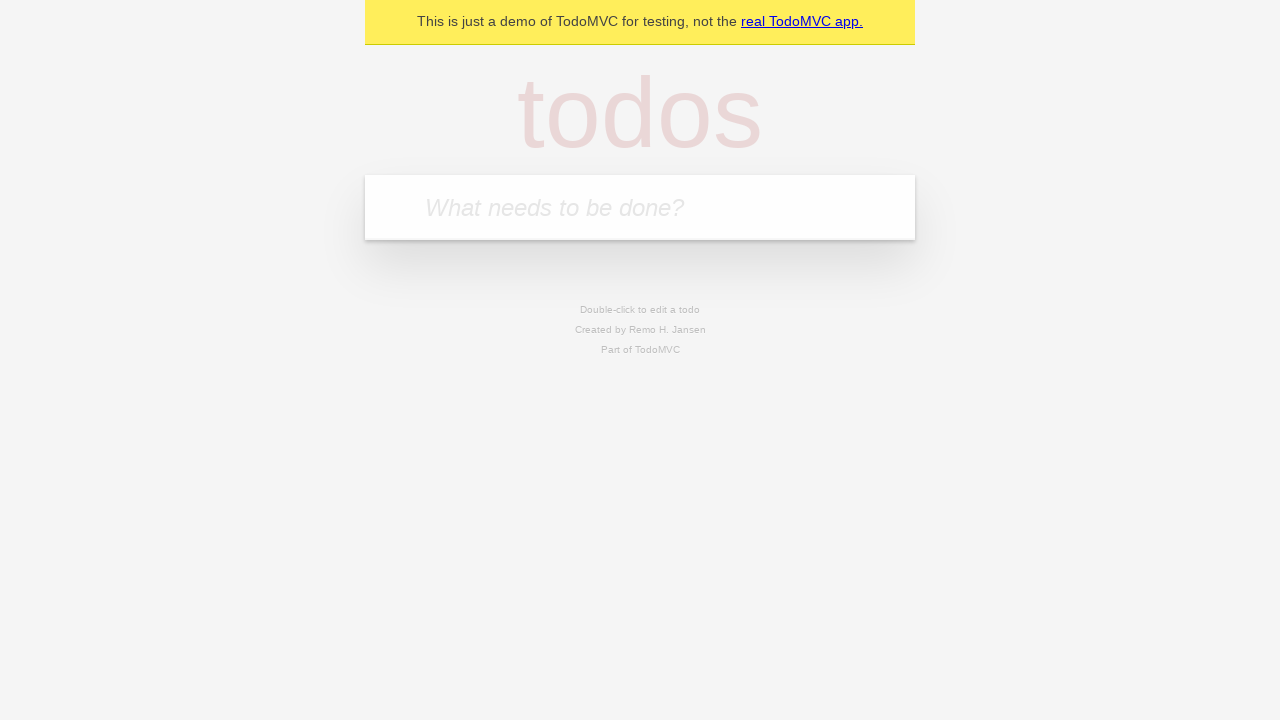

Filled todo input with 'buy some cheese' on input[placeholder='What needs to be done?']
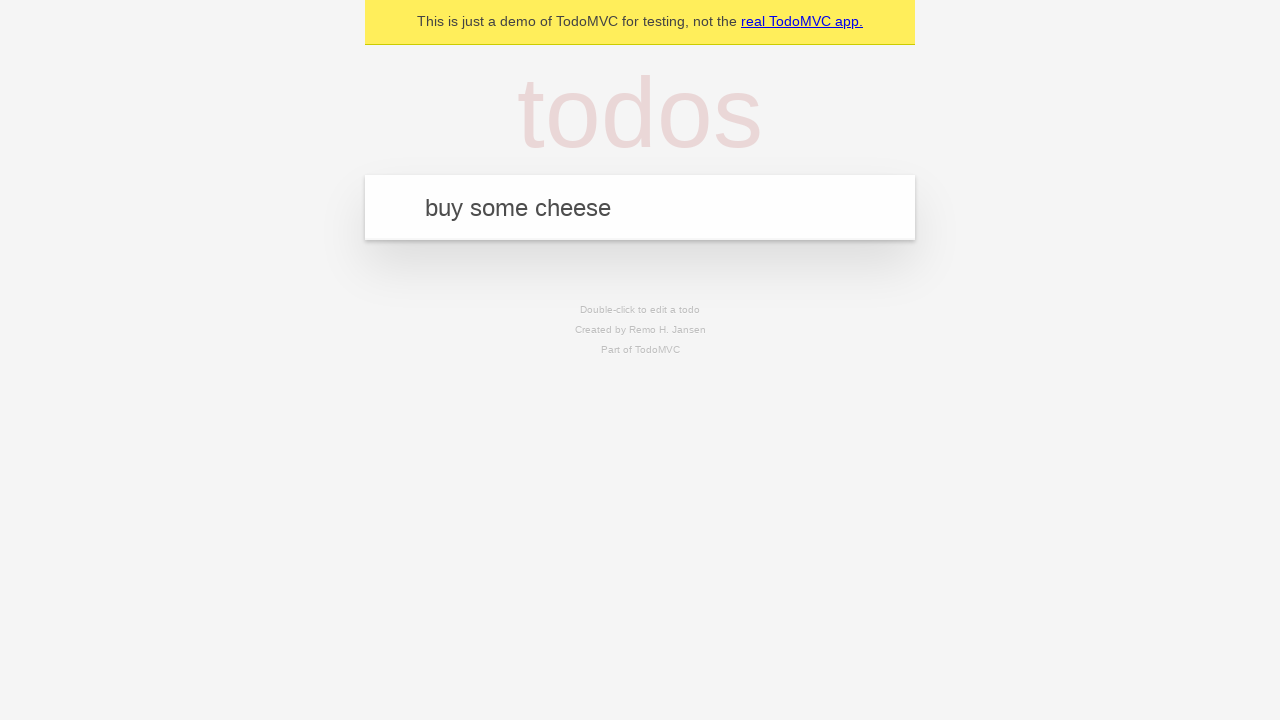

Pressed Enter to add first todo item on input[placeholder='What needs to be done?']
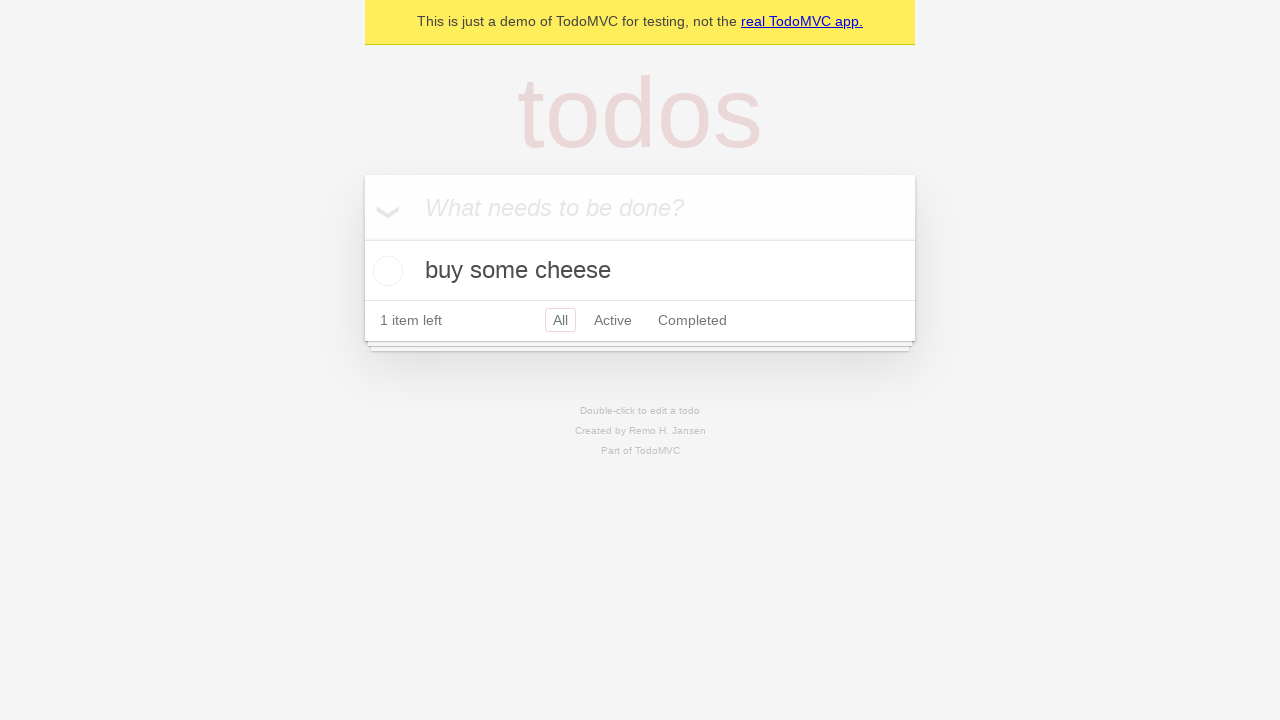

Filled todo input with 'feed the cat' on input[placeholder='What needs to be done?']
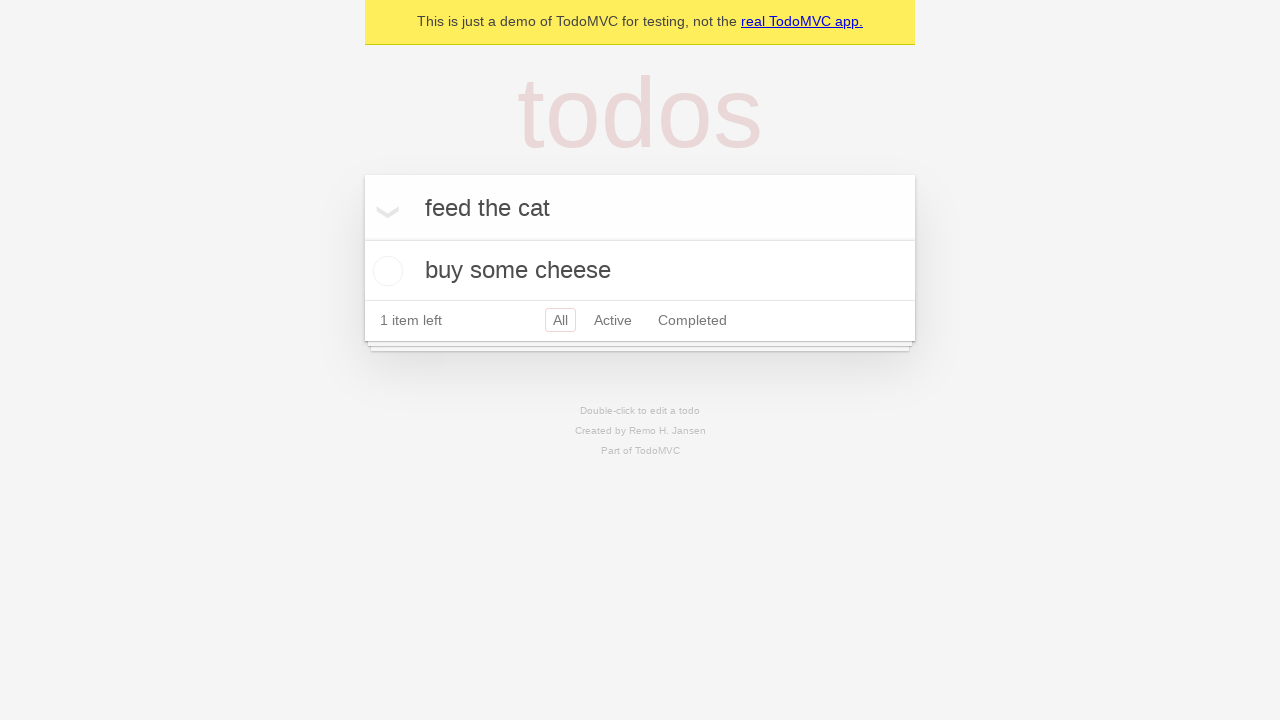

Pressed Enter to add second todo item on input[placeholder='What needs to be done?']
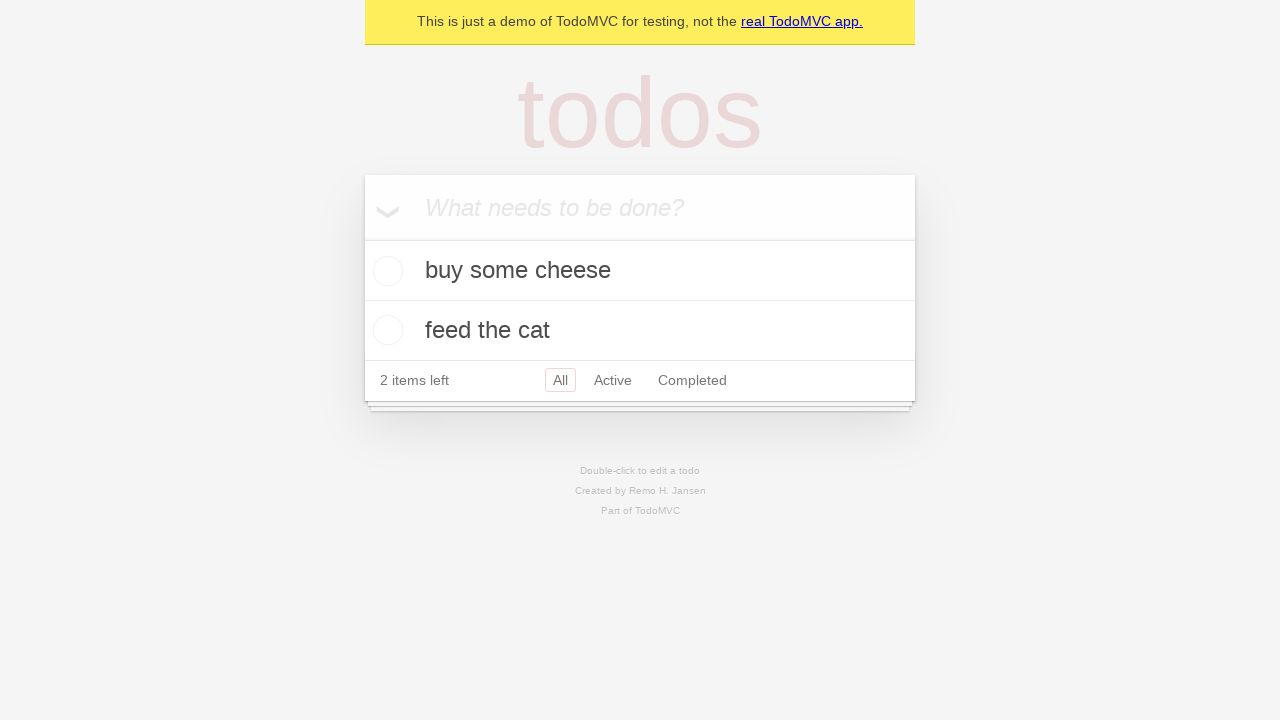

Filled todo input with 'book a doctors appointment' on input[placeholder='What needs to be done?']
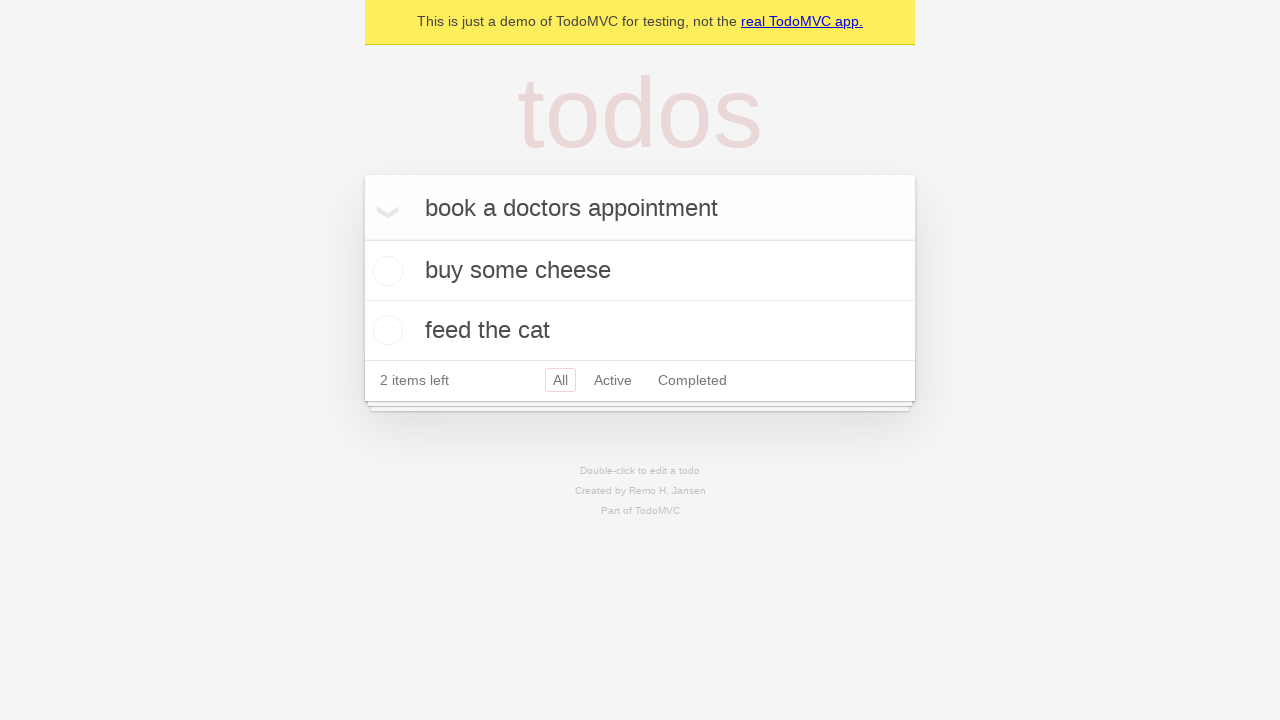

Pressed Enter to add third todo item on input[placeholder='What needs to be done?']
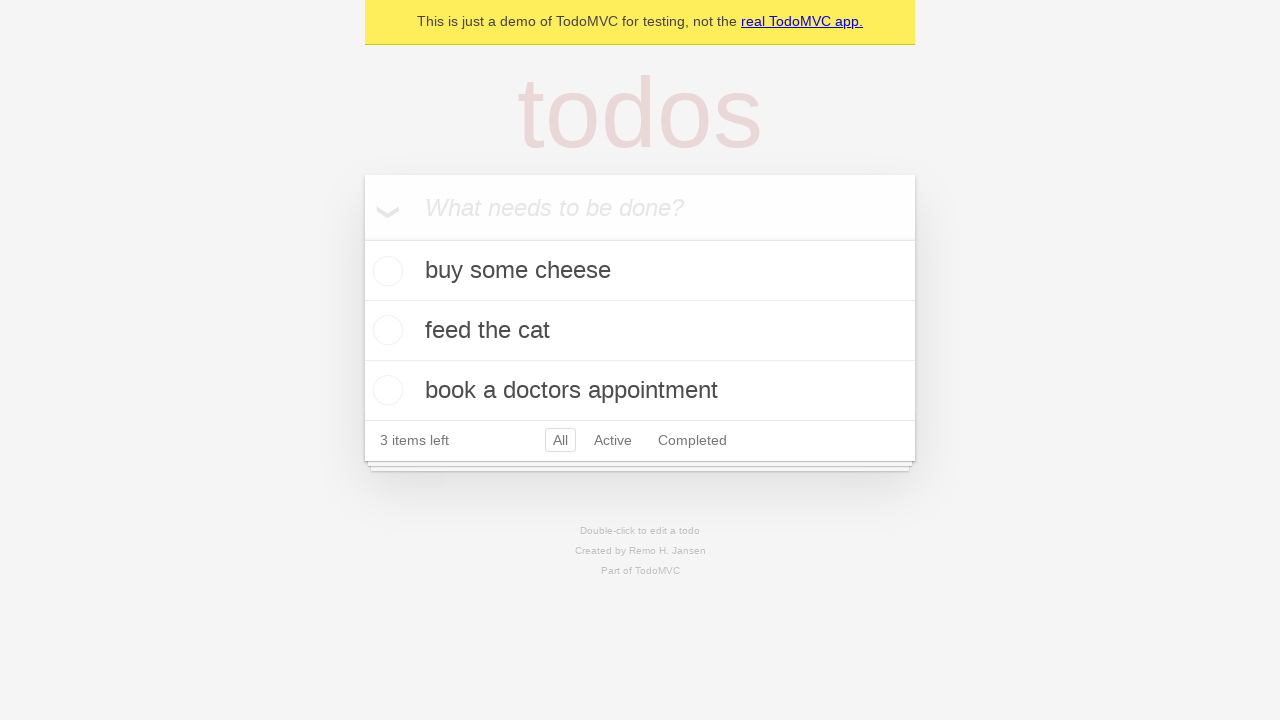

Checked the 'Mark all as complete' toggle button at (382, 206) on label:has-text('Mark all as complete')
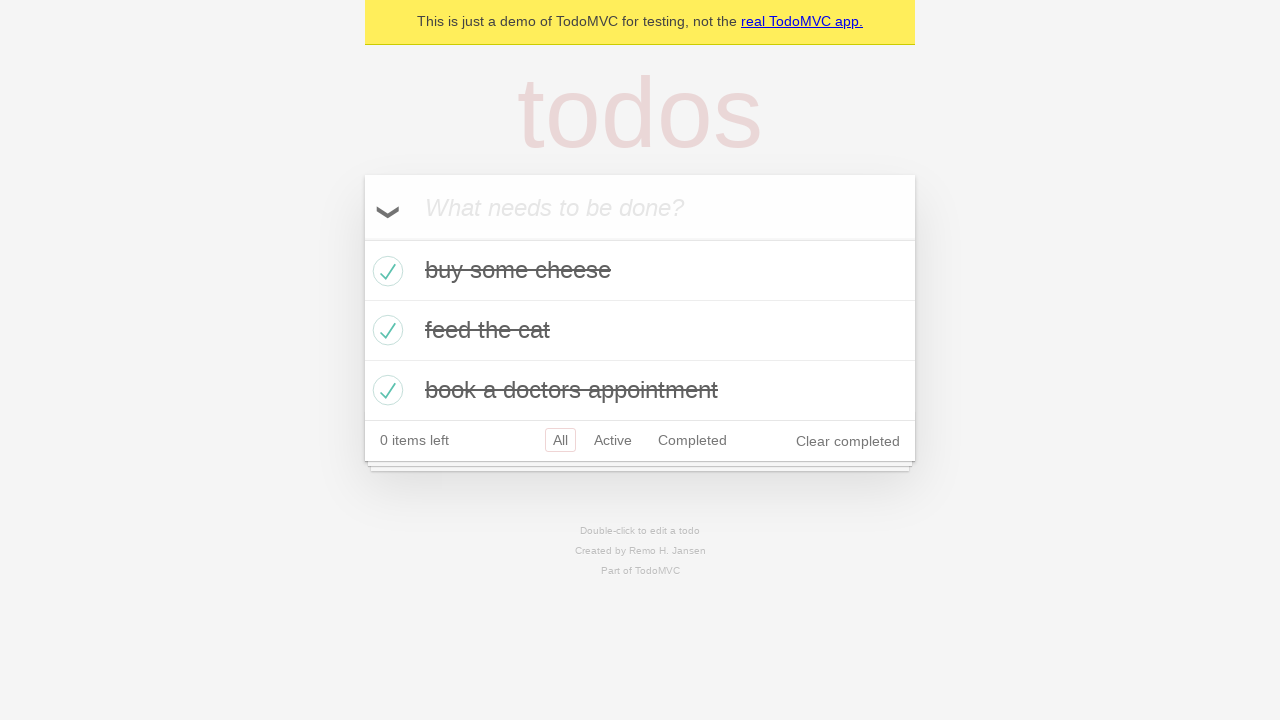

Unchecked the first todo item at (385, 271) on [data-testid='todo-item'] >> nth=0 >> role=checkbox
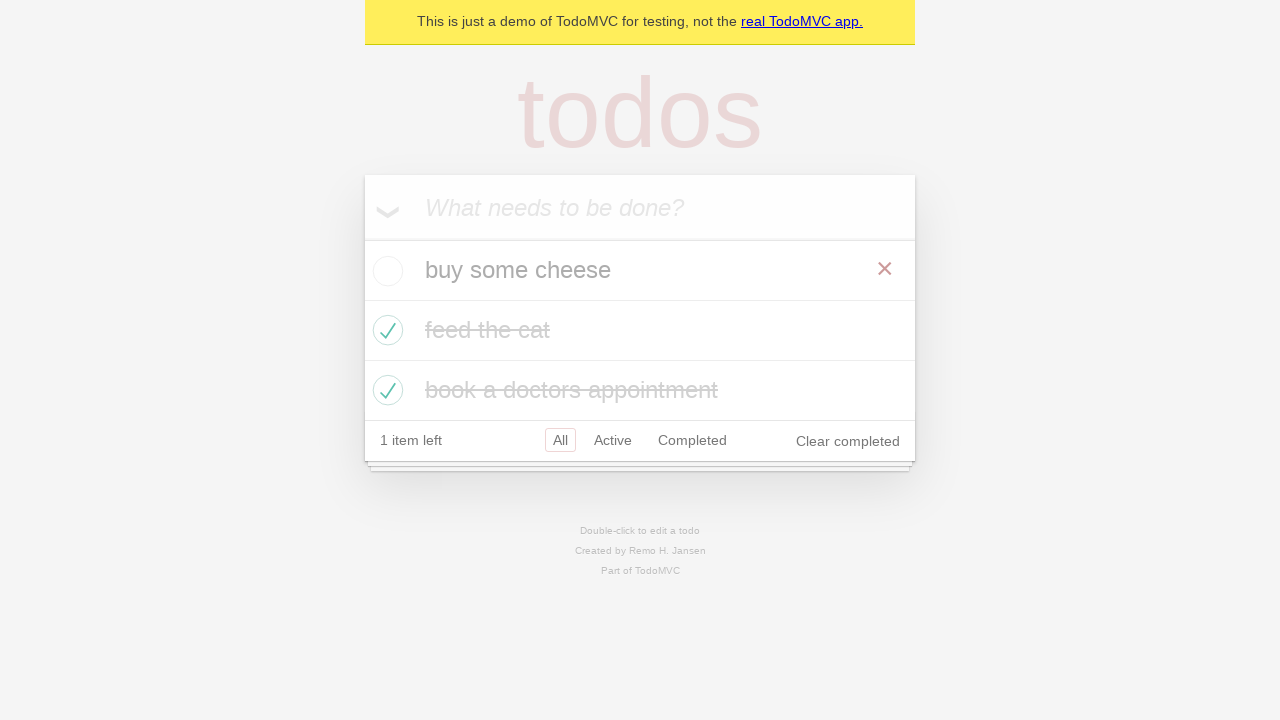

Re-checked the first todo item at (385, 271) on [data-testid='todo-item'] >> nth=0 >> role=checkbox
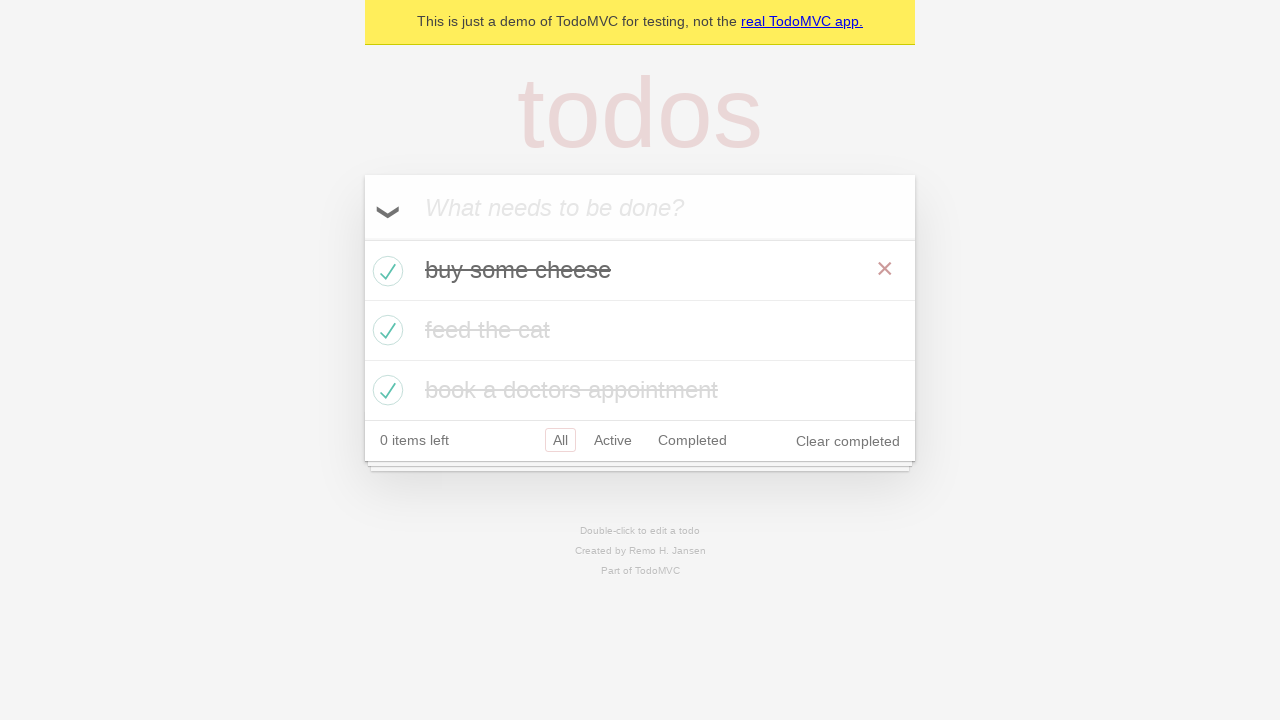

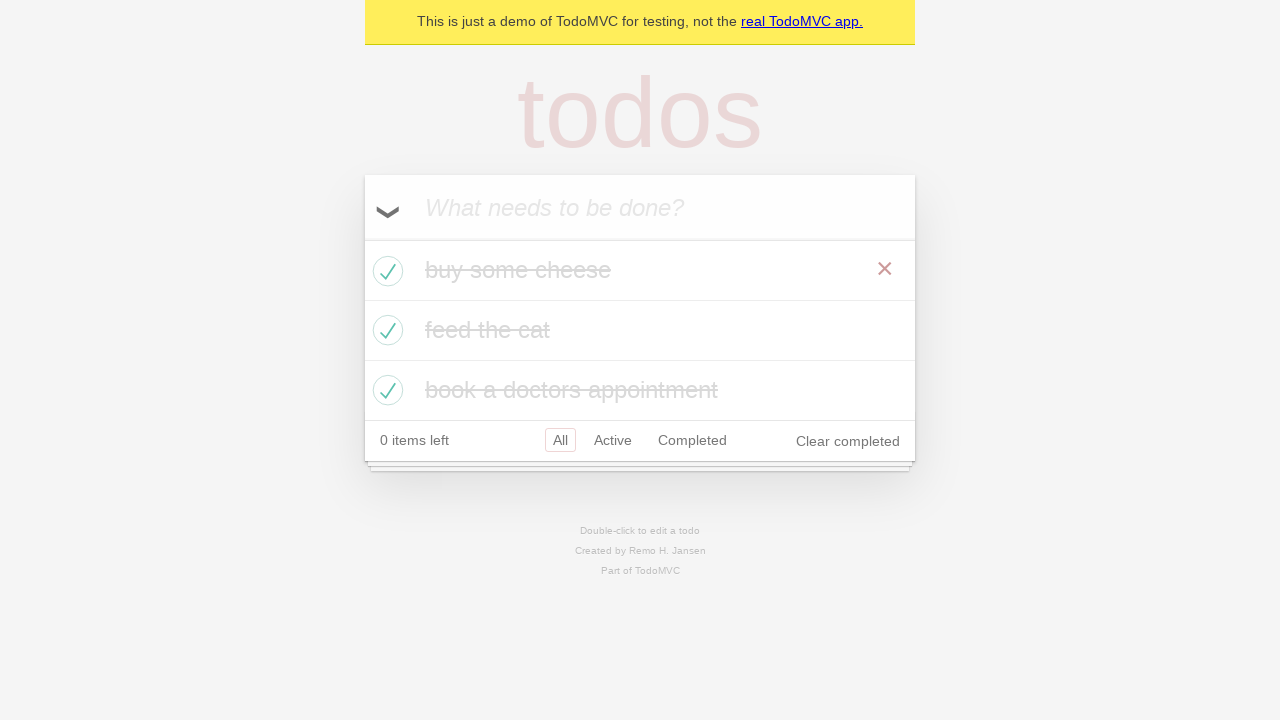